Tests navigation by clicking Browse Languages menu, then clicking Start menu, and verifying the welcome heading text on the homepage.

Starting URL: http://www.99-bottles-of-beer.net/

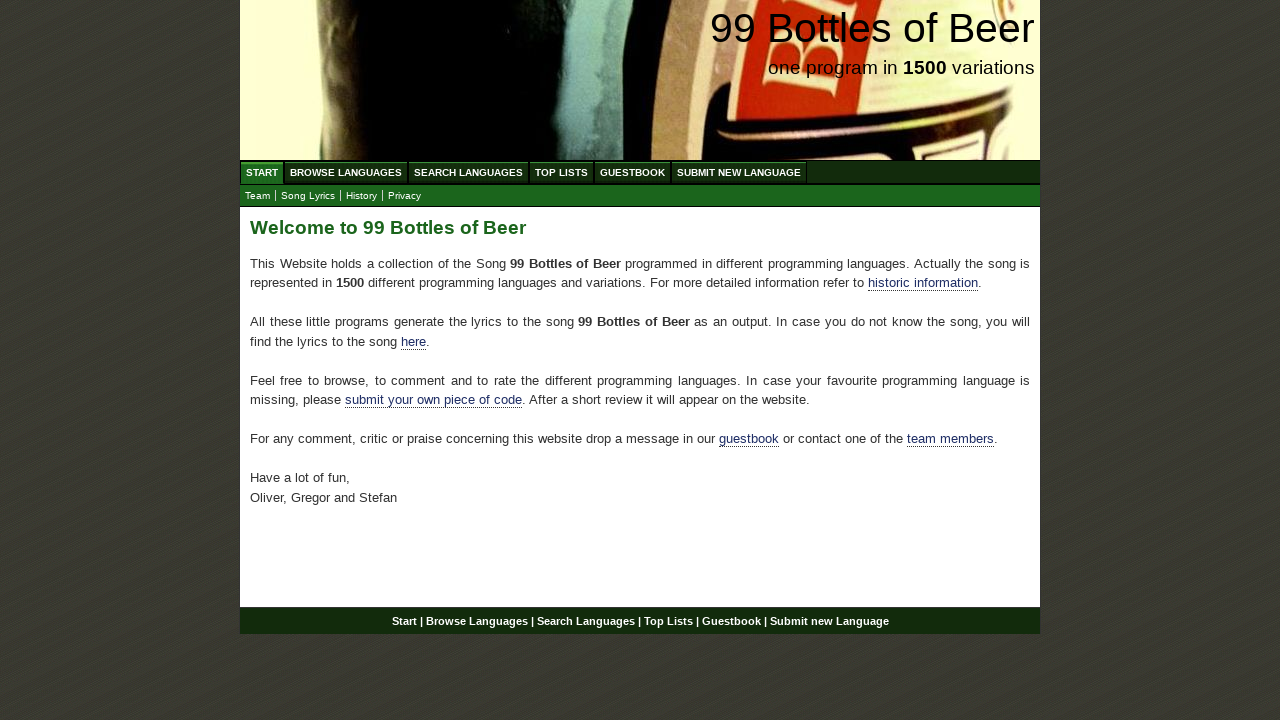

Clicked Browse Languages menu item at (346, 172) on xpath=//a[@href='/abc.html']
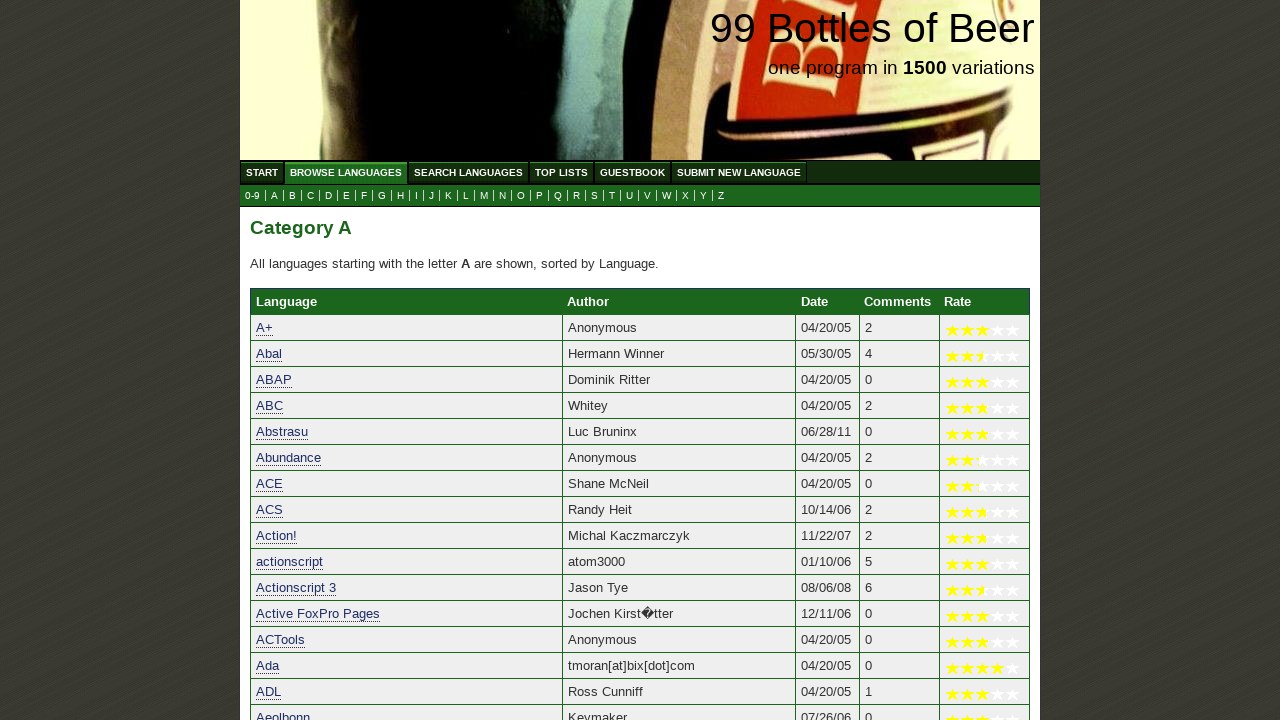

Clicked Start menu item to return to homepage at (262, 172) on xpath=//a[@href='/']
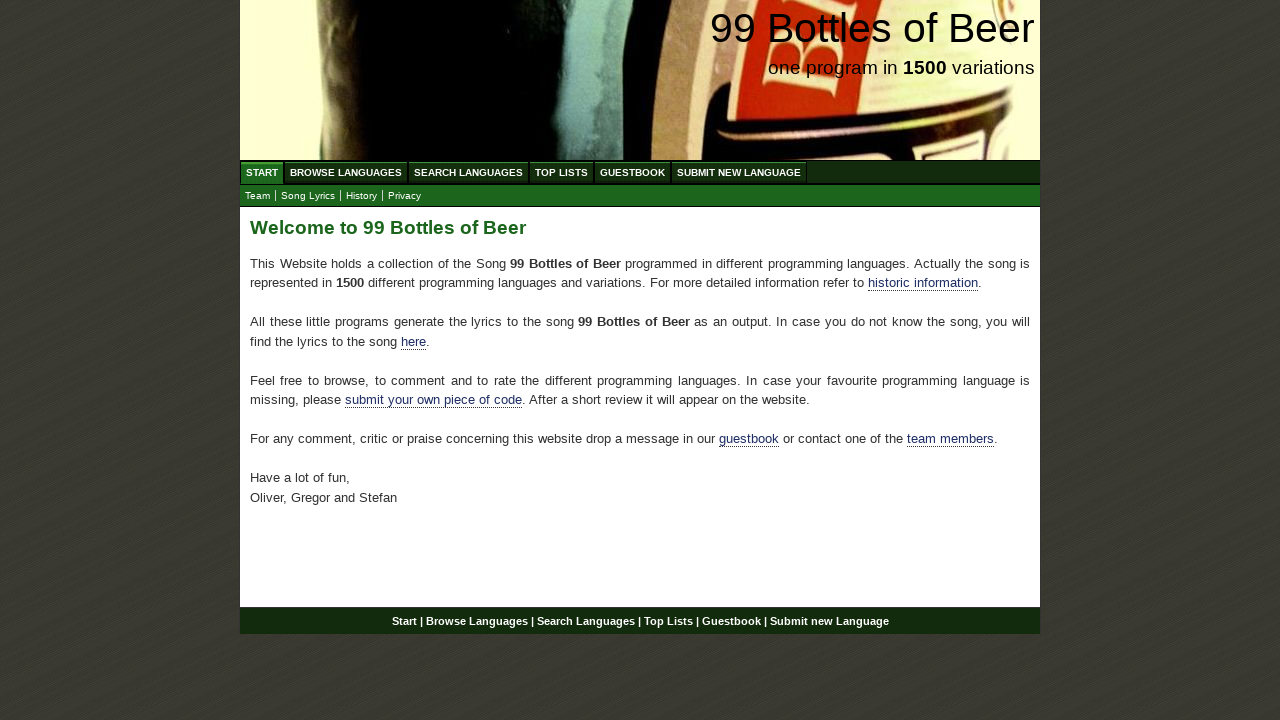

Welcome heading on homepage loaded and verified
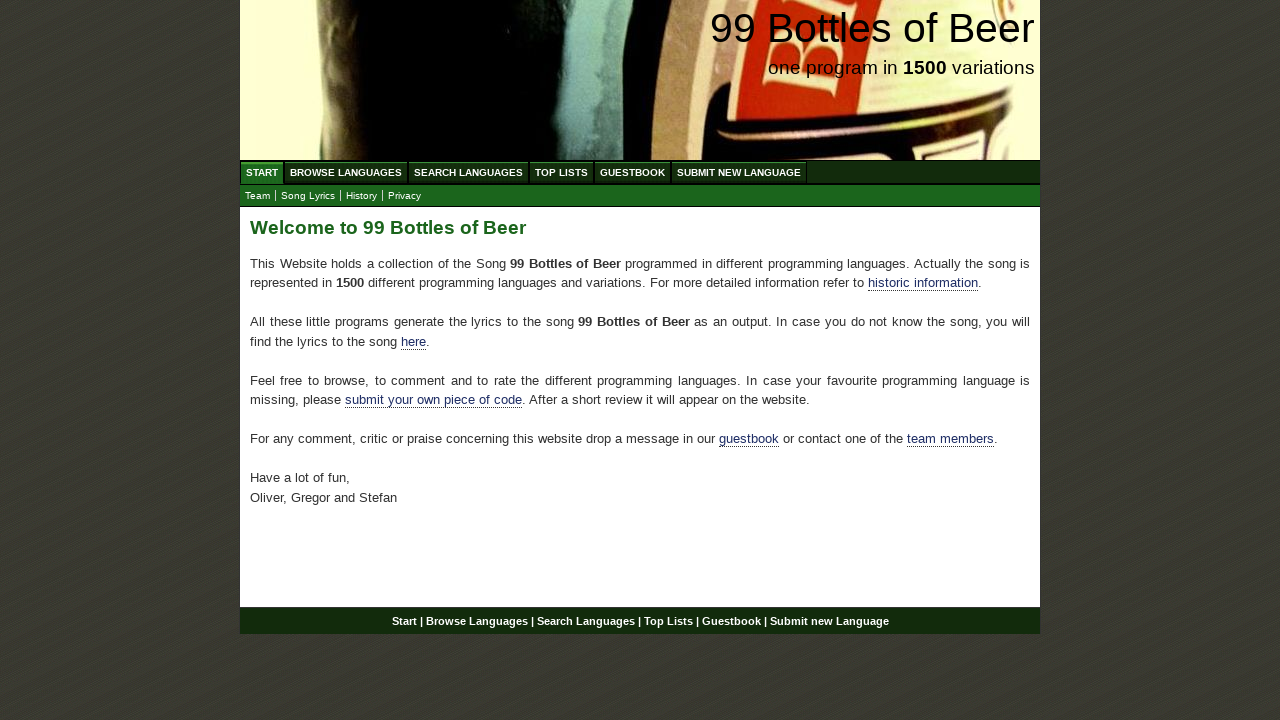

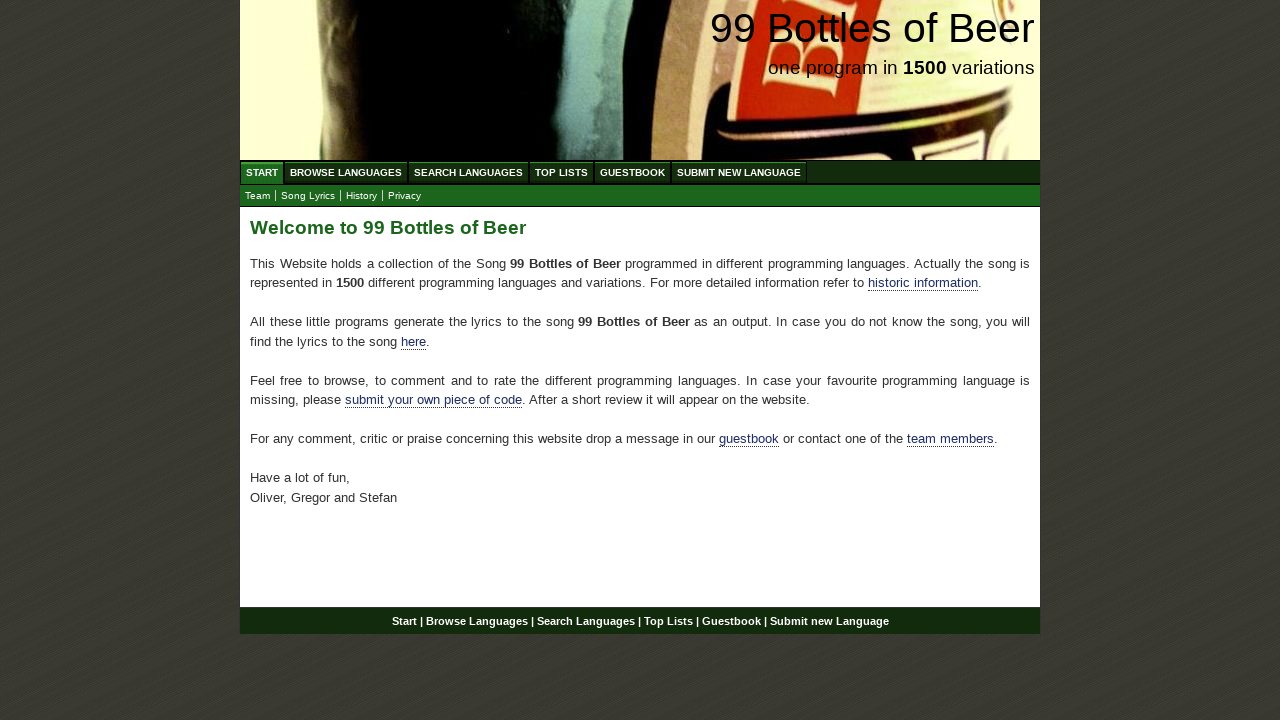